Tests JavaScript confirmation popup handling by clicking a button to trigger a JS confirm dialog and then dismissing (clicking Cancel) the popup.

Starting URL: https://the-internet.herokuapp.com/javascript_alerts

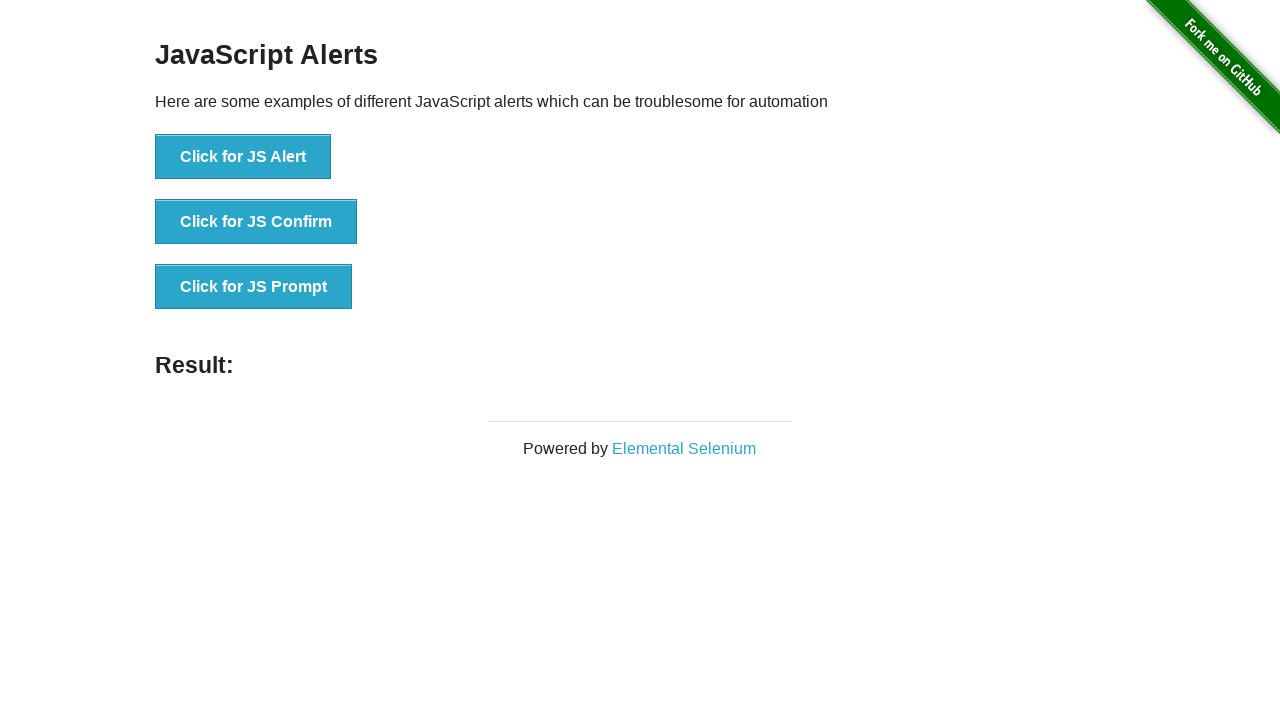

Set up dialog handler to dismiss confirmation popups
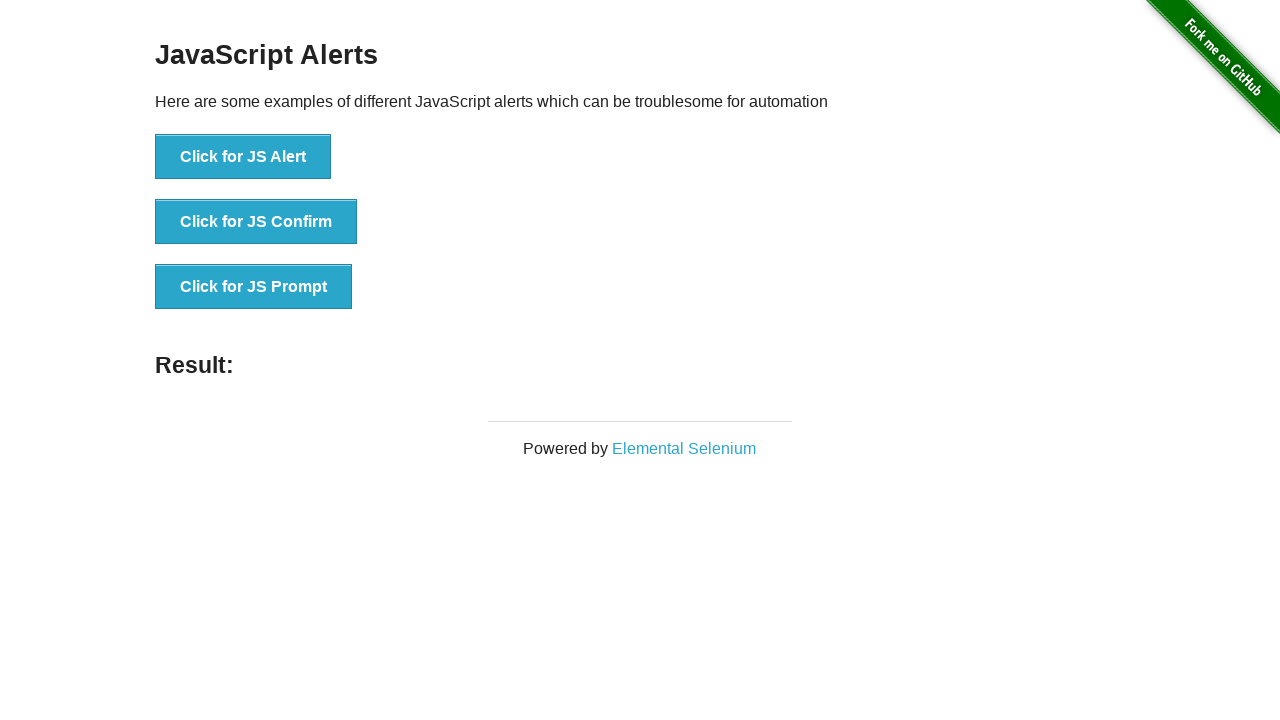

Clicked 'Click for JS Confirm' button to trigger confirmation dialog at (256, 222) on xpath=//button[.='Click for JS Confirm']
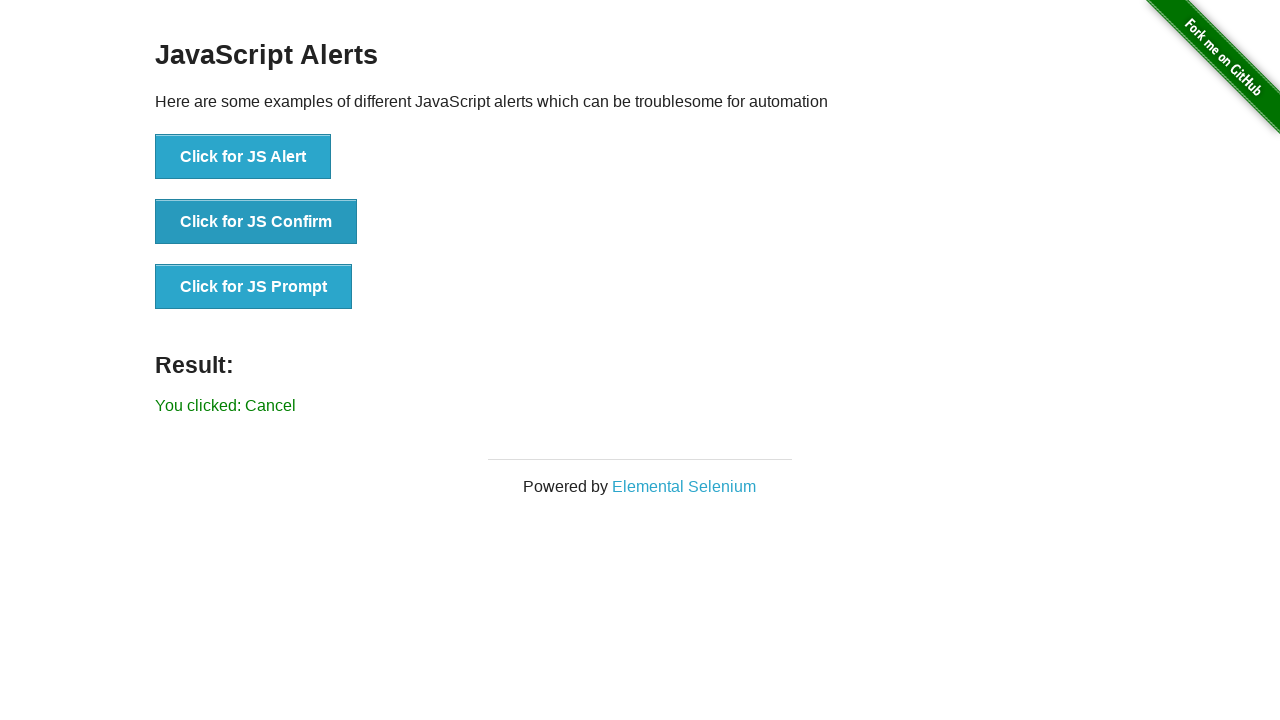

Confirmation dialog was dismissed and result element loaded
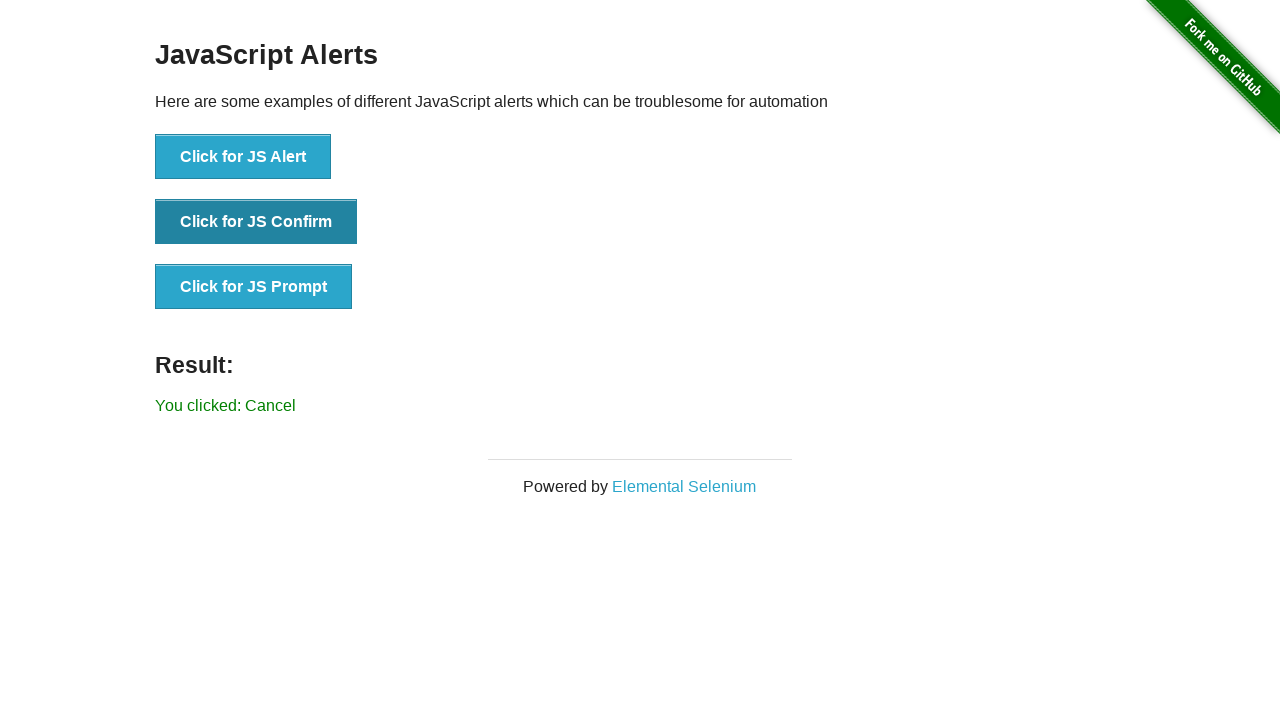

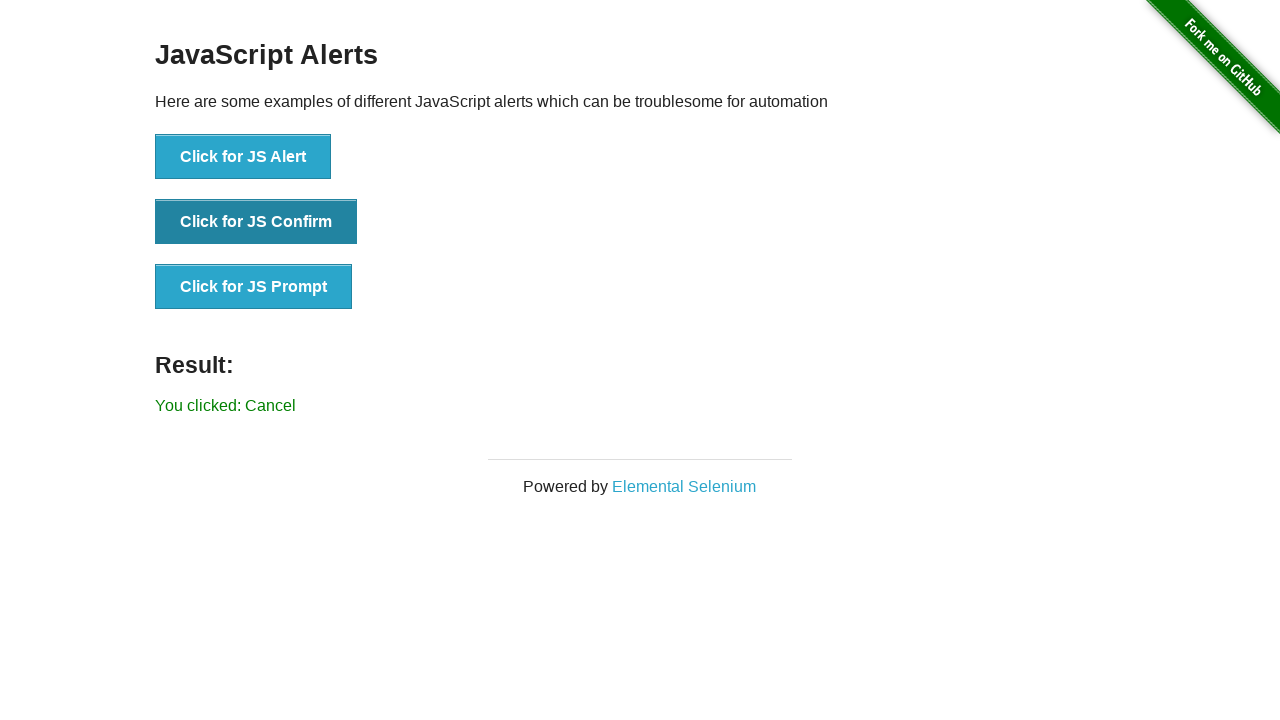